Navigates to the Heroku test app and clicks the Broken Images link, then verifies the page header displays "Broken Images"

Starting URL: https://the-internet.herokuapp.com/

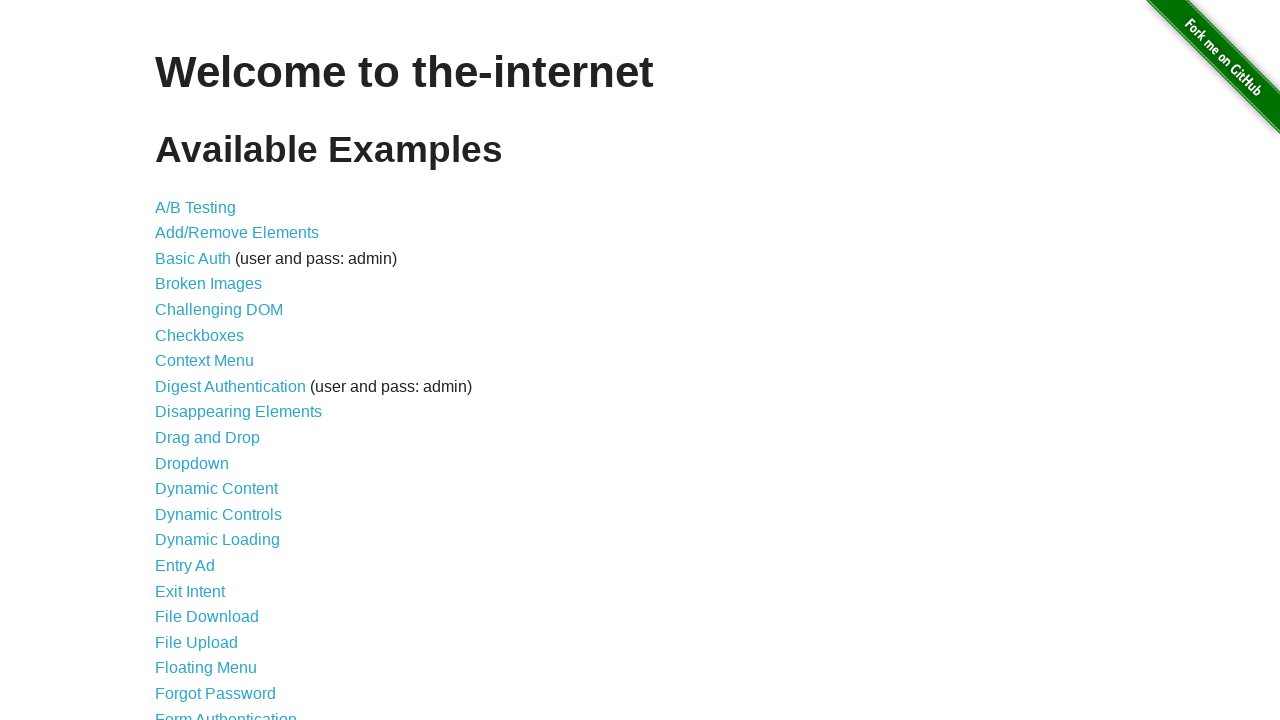

Navigated to the Heroku test app home page
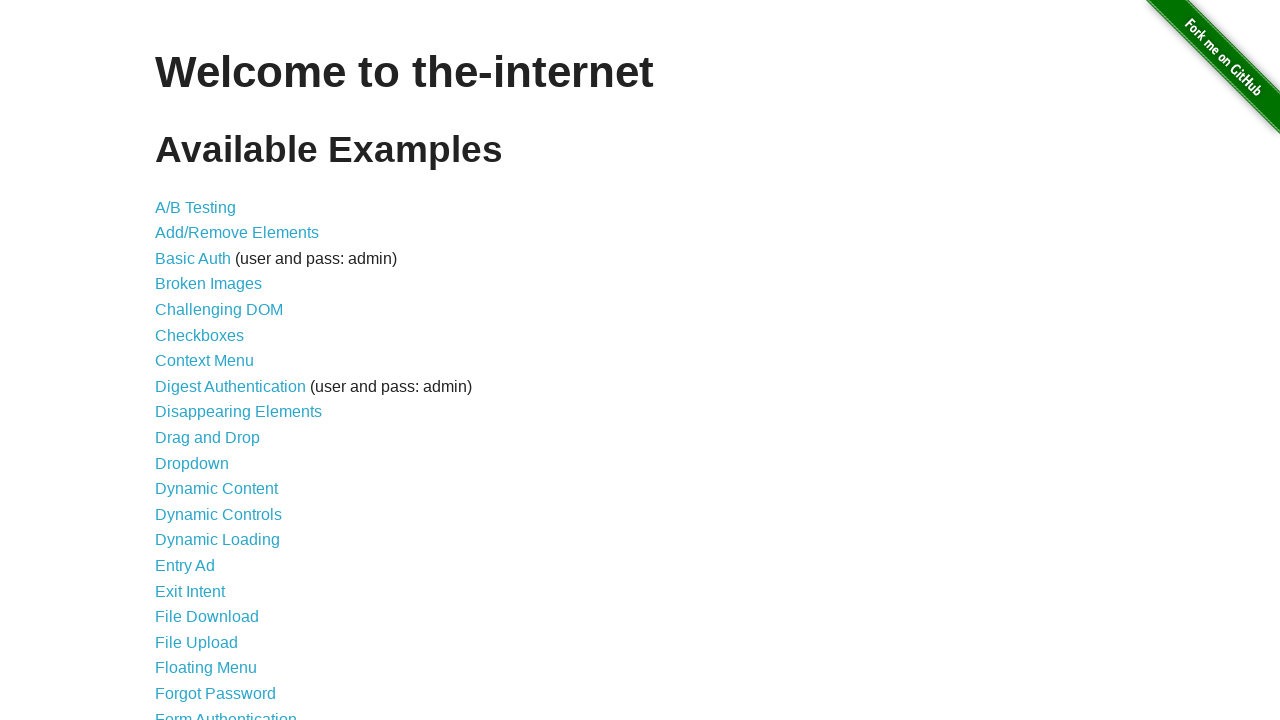

Clicked the Broken Images link at (208, 284) on a[href='/broken_images']
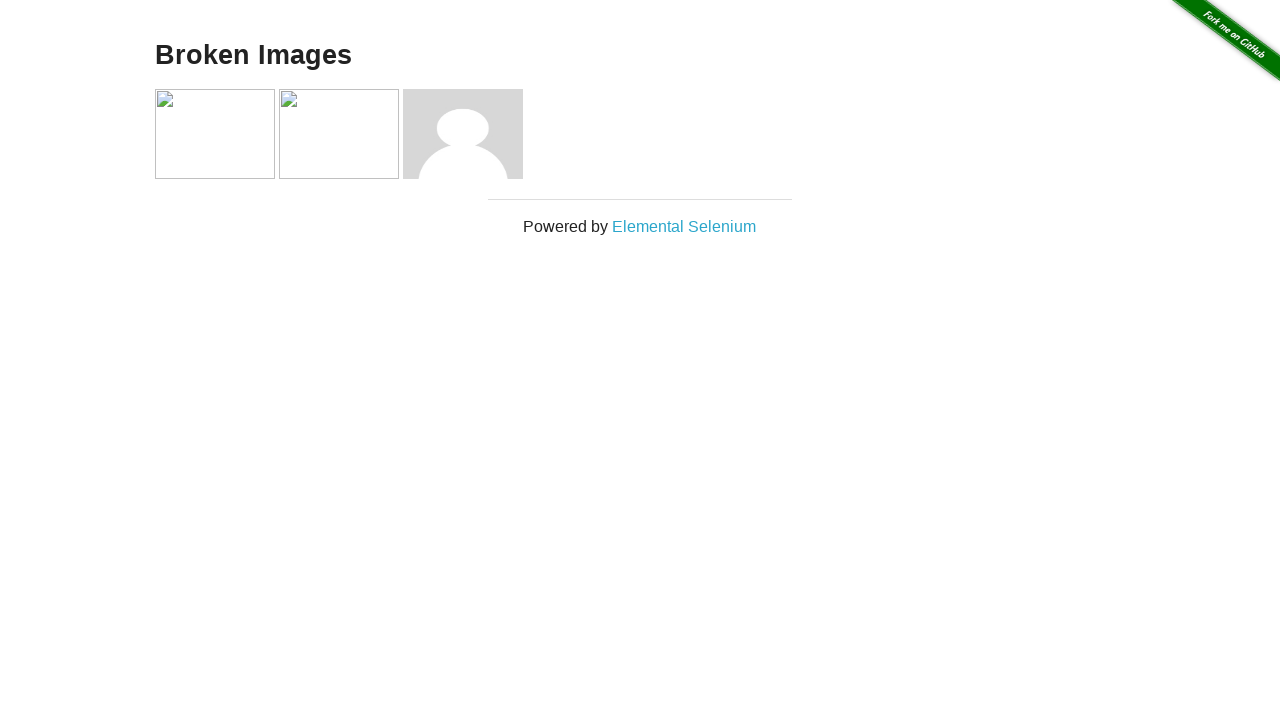

Broken Images page header loaded
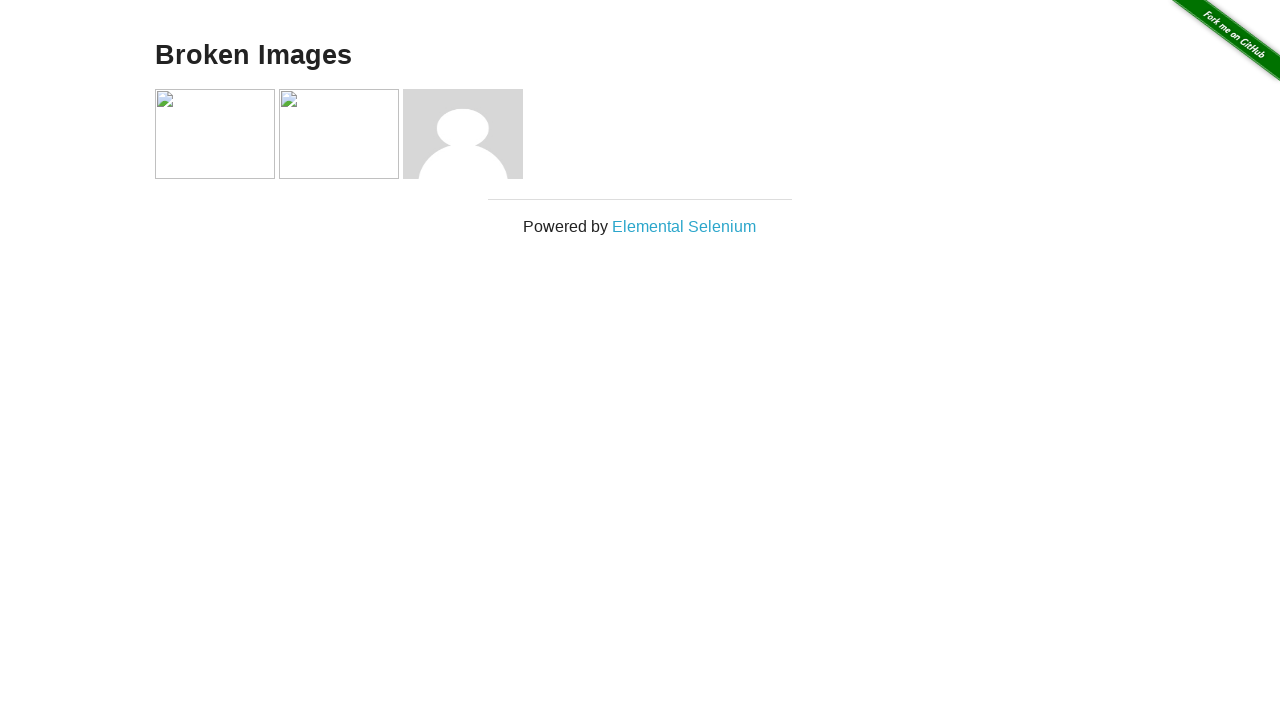

Verified page header displays 'Broken Images'
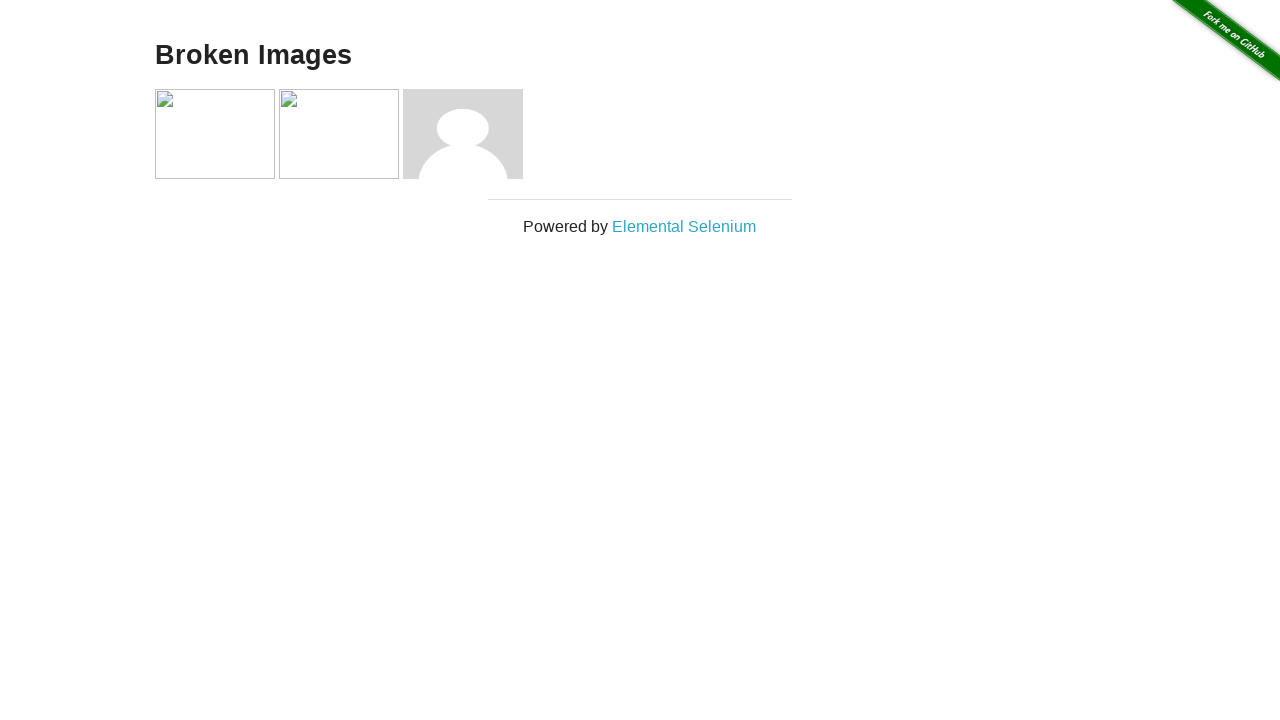

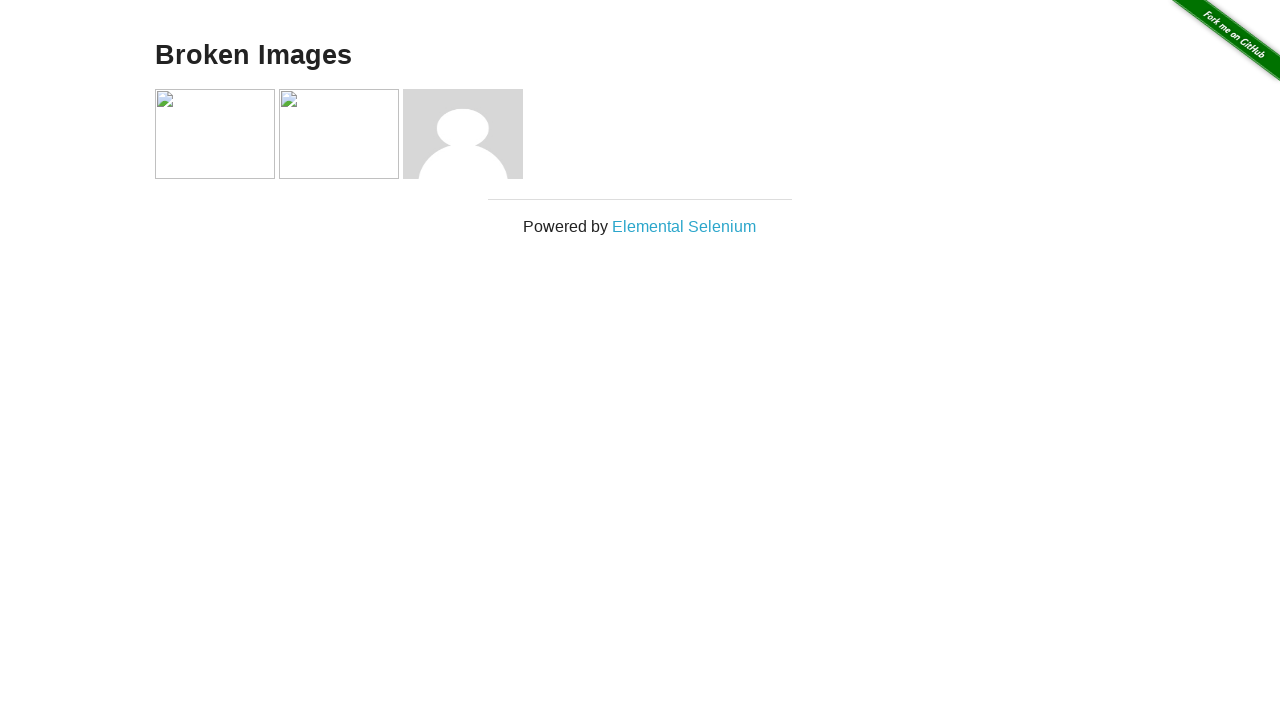